Creates a new todo item by clicking the input field, typing a task, pressing Enter, and verifying the item appears in the list

Starting URL: https://todomvc.com/examples/react/dist/

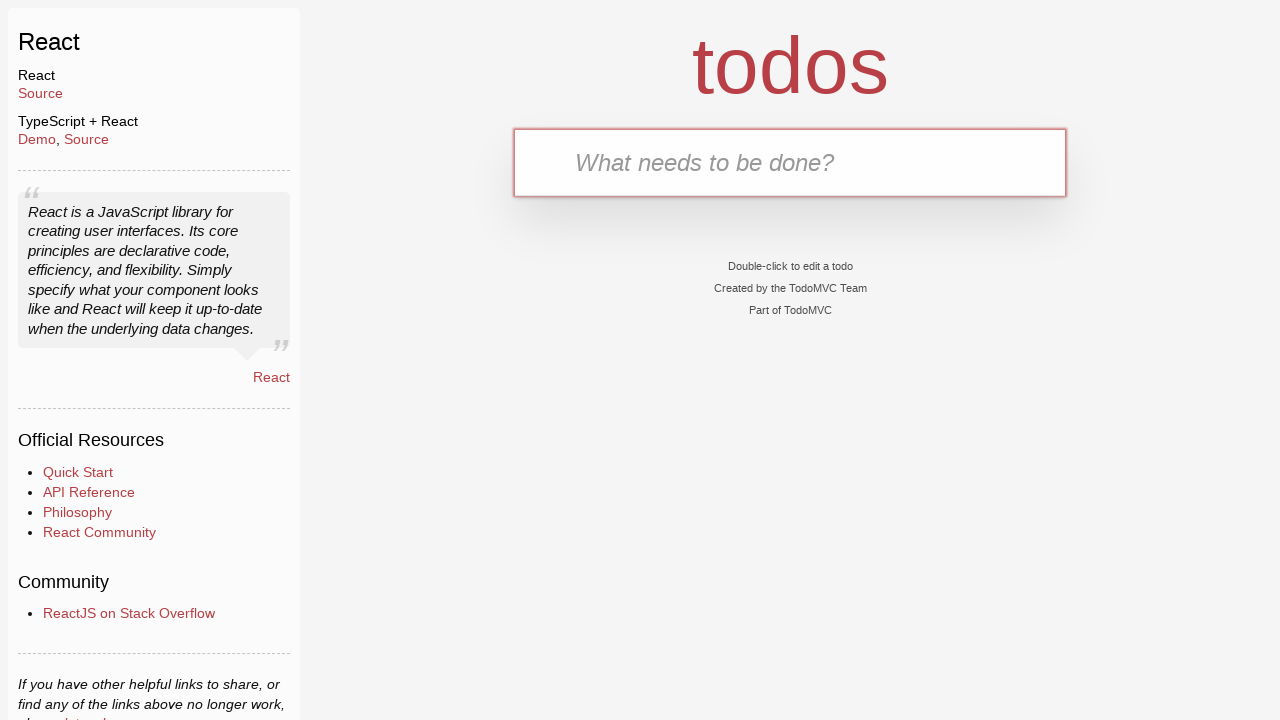

Clicked on the new todo input field at (790, 162) on input.new-todo
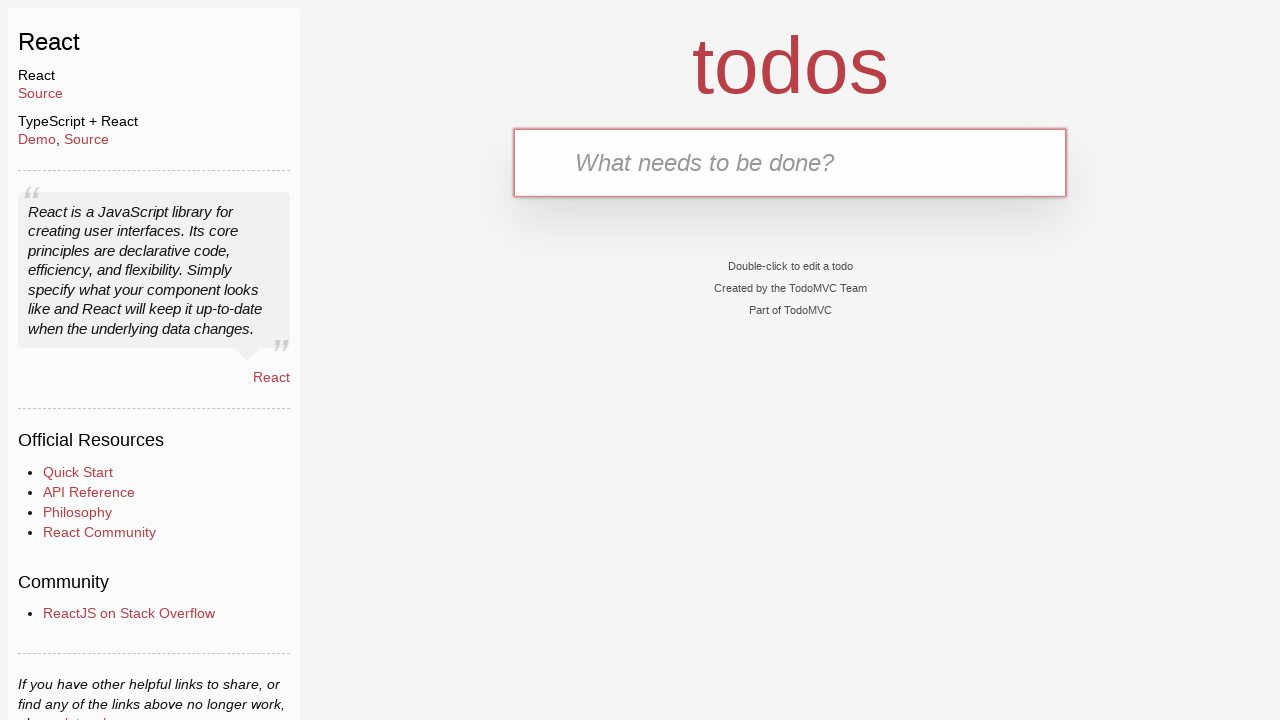

Typed '1.Play' into the input field on input.new-todo
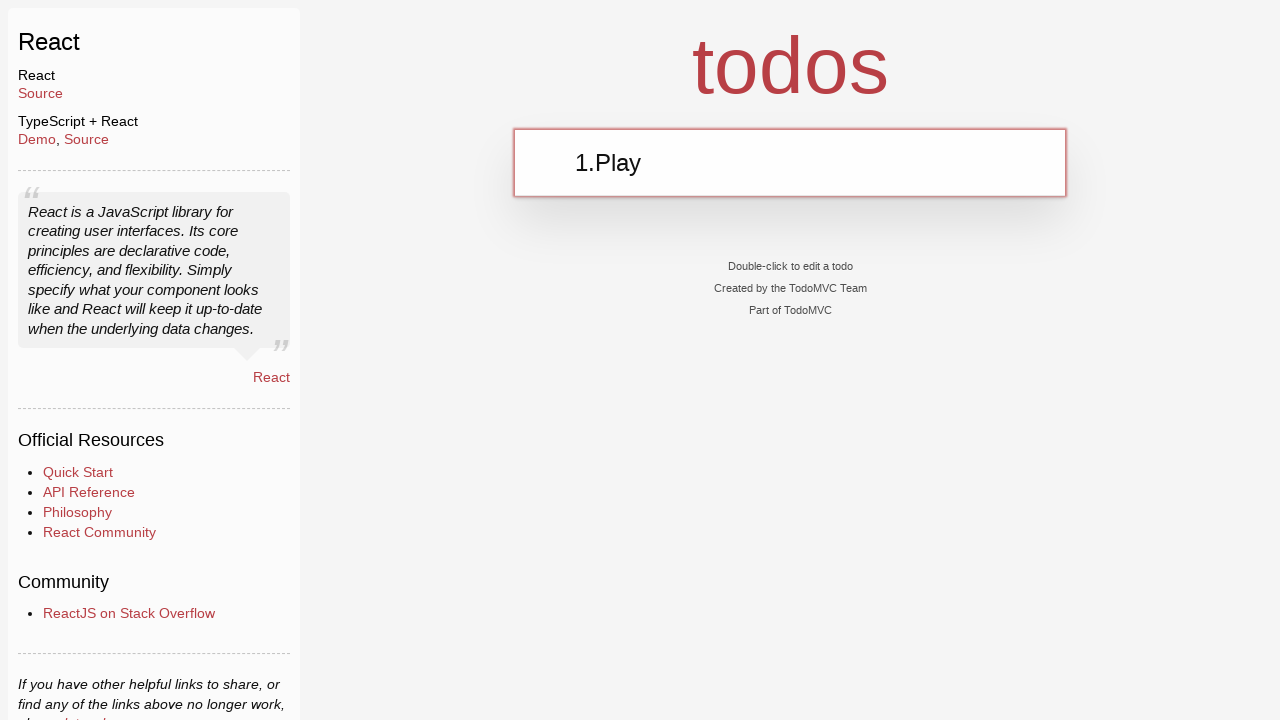

Pressed Enter to create the new todo item on input.new-todo
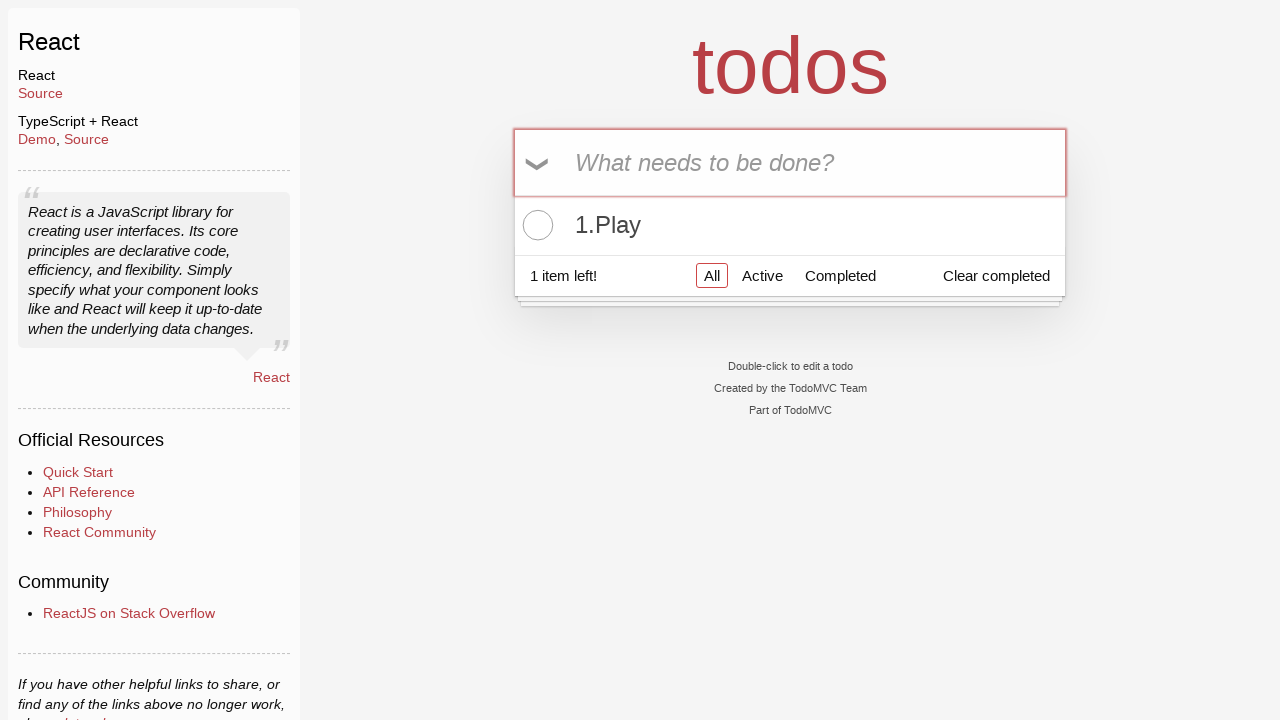

Verified the new todo item appears in the list
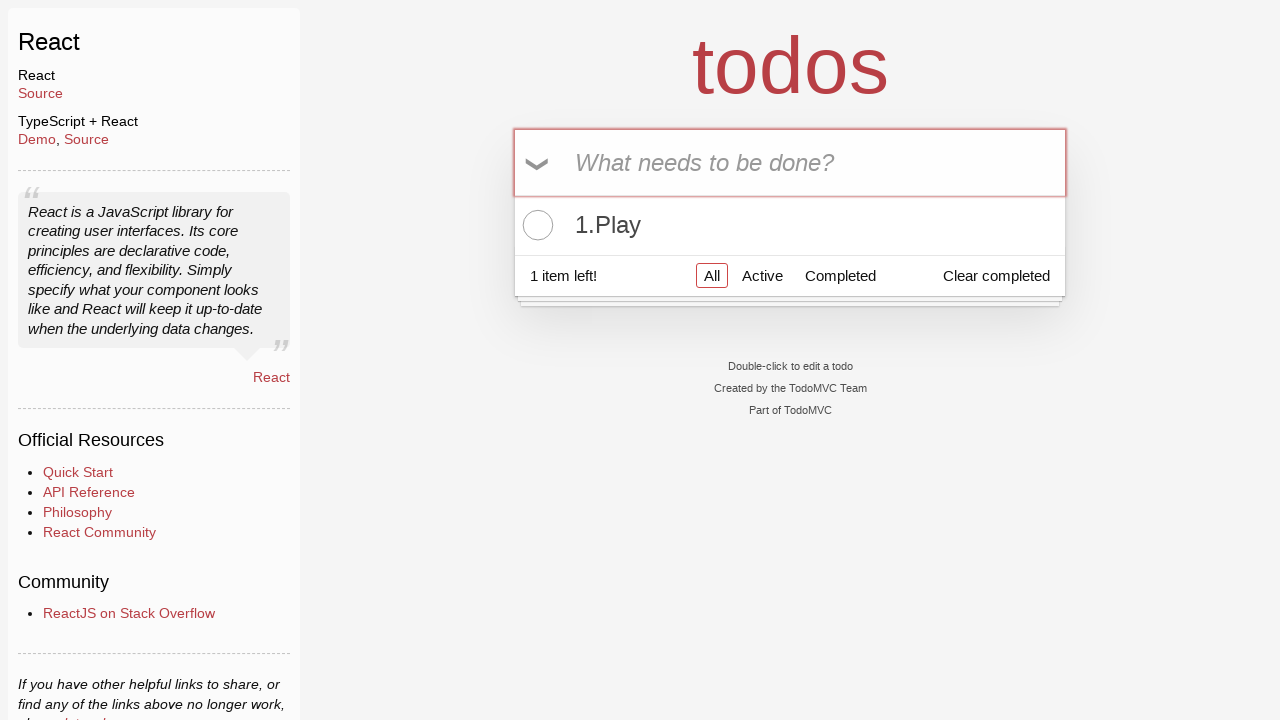

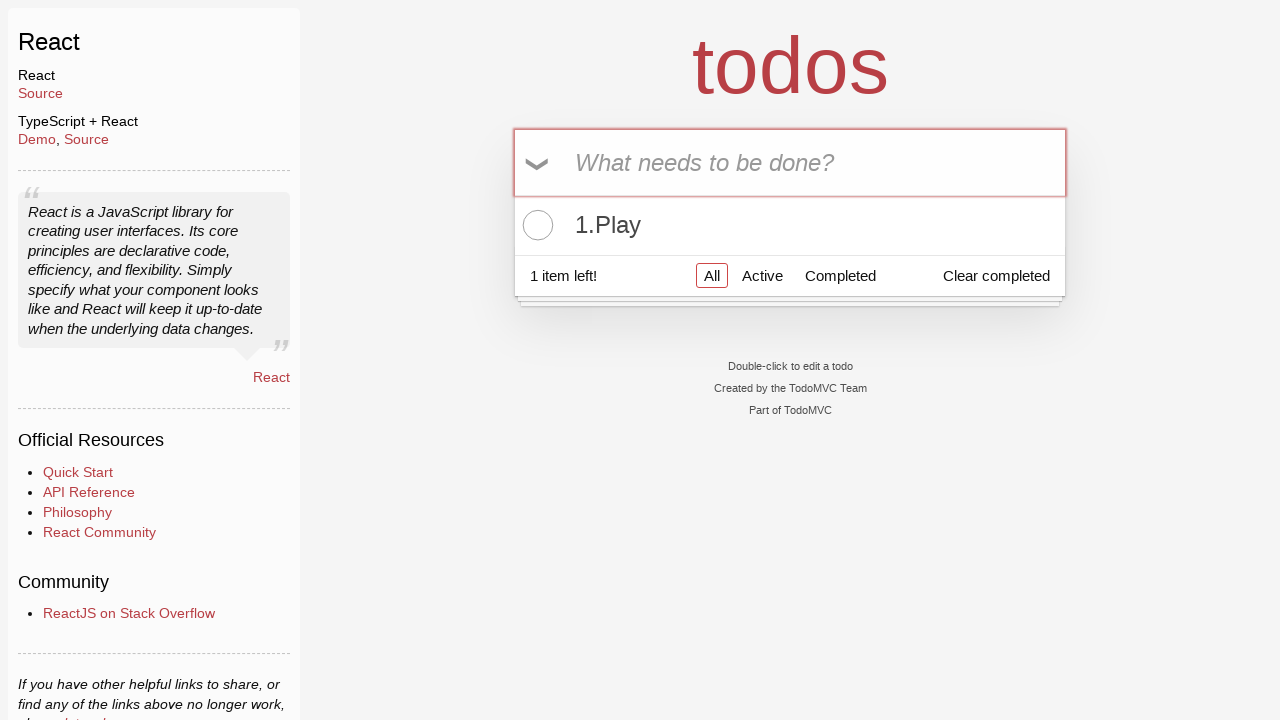